Tests a calculator web application by performing multiplication of 12 * -2 and verifying the result is -24

Starting URL: https://safatelli.github.io/tp-test-logiciel/assets/calc.html

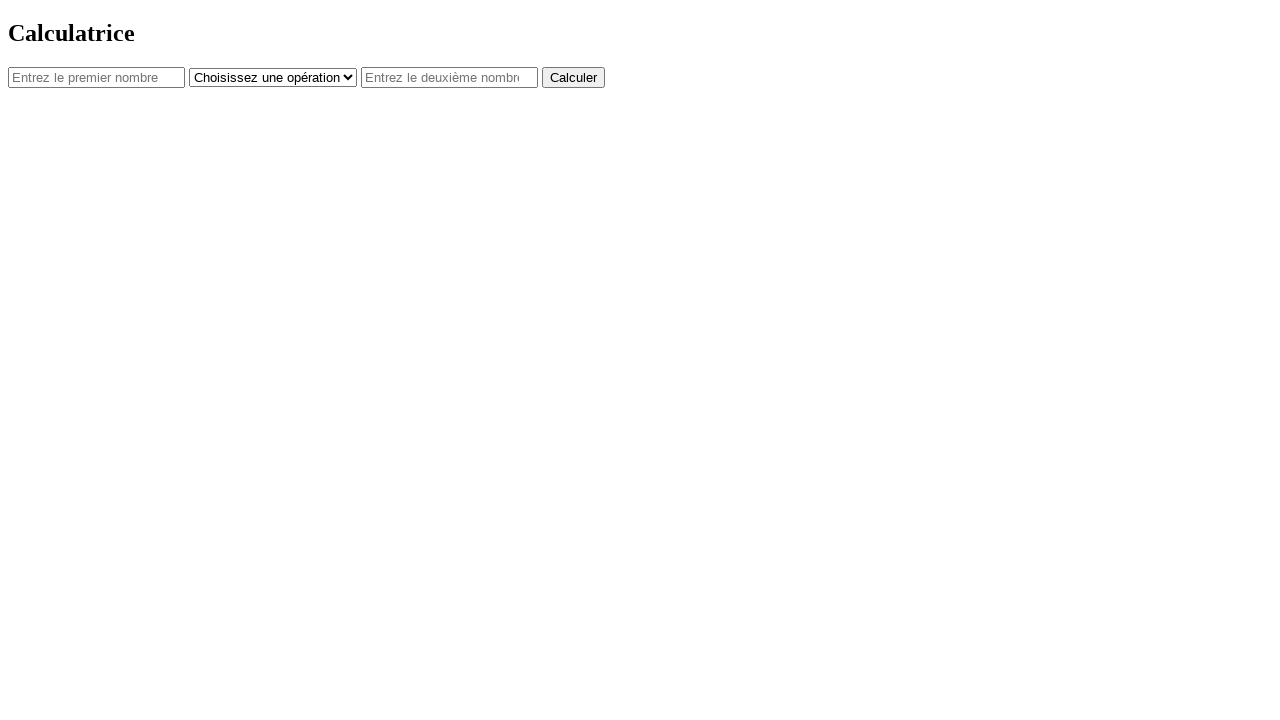

Clicked on first number input field at (96, 77) on #num1
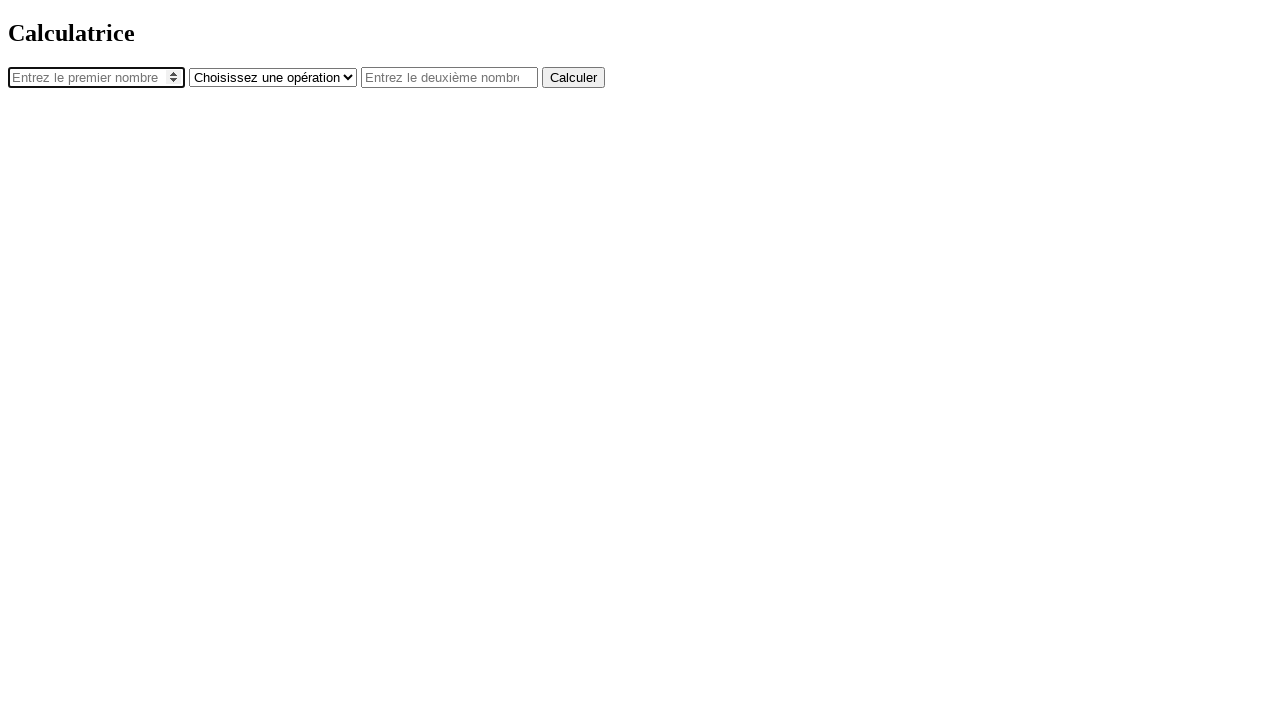

Entered first number: 12 on #num1
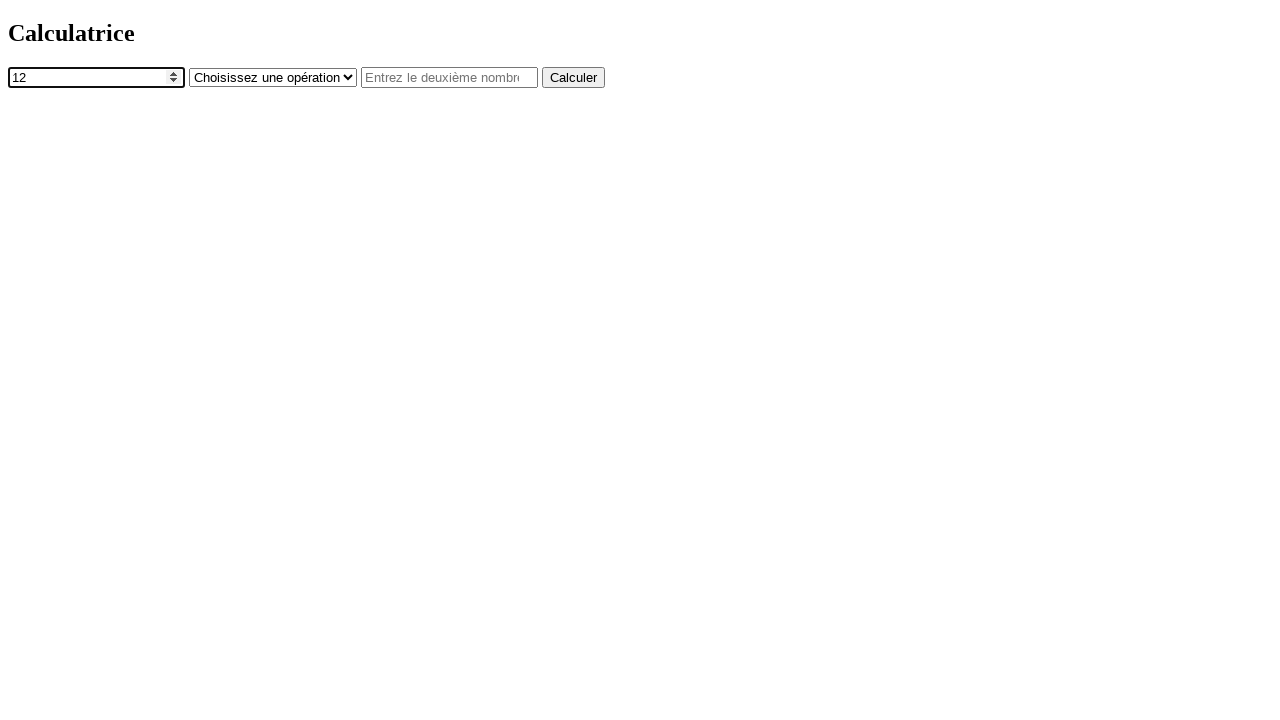

Clicked on operator dropdown at (273, 77) on #operator
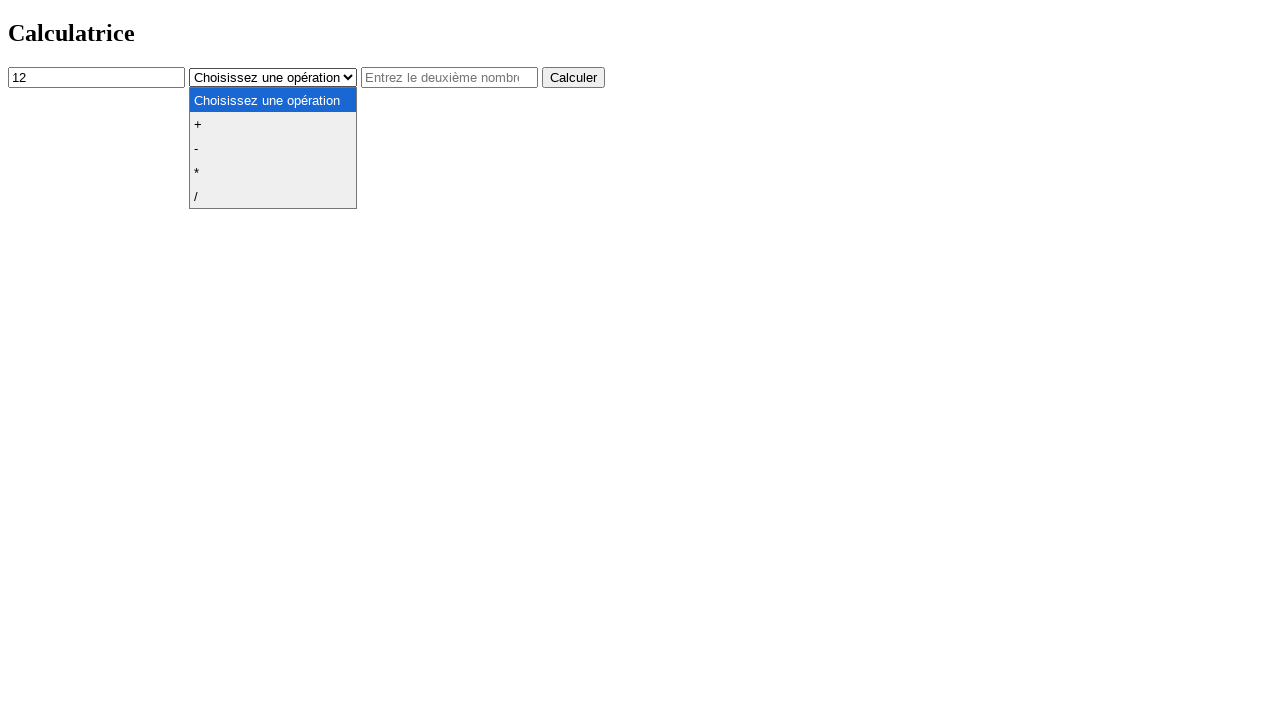

Selected multiplication operator (*) on #operator
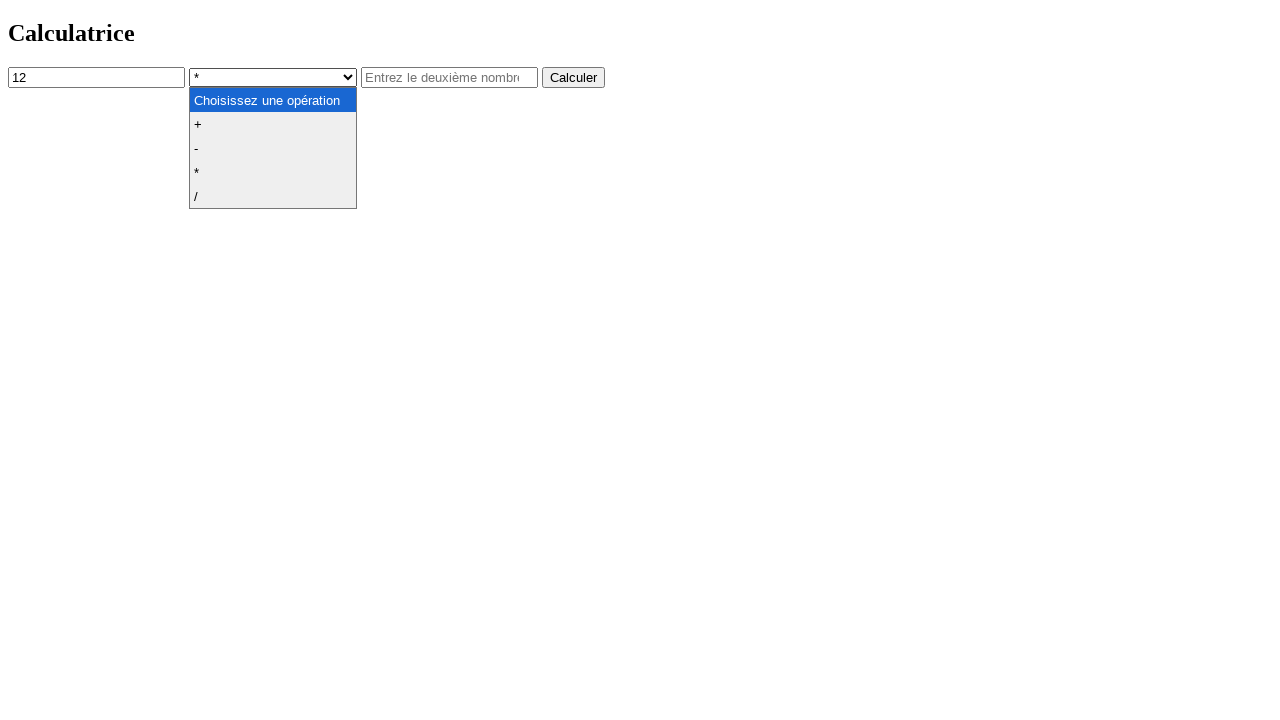

Clicked on second number input field at (450, 77) on #num2
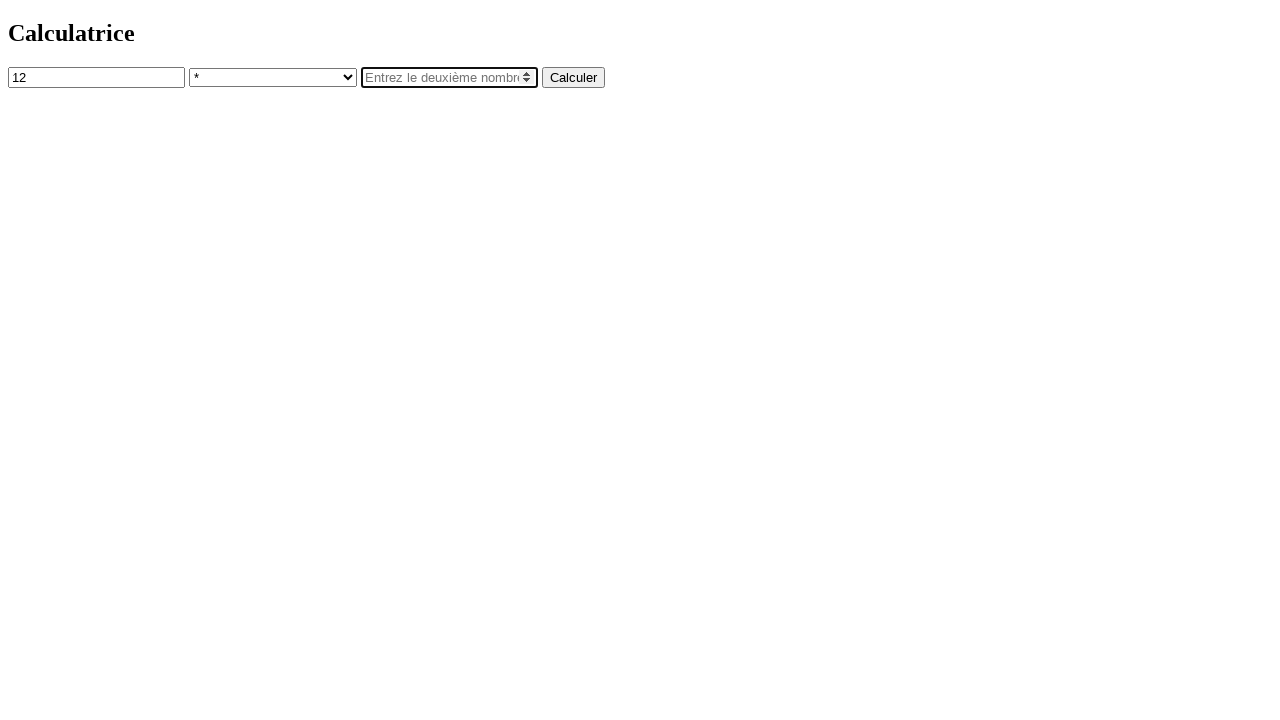

Entered second number: -2 on #num2
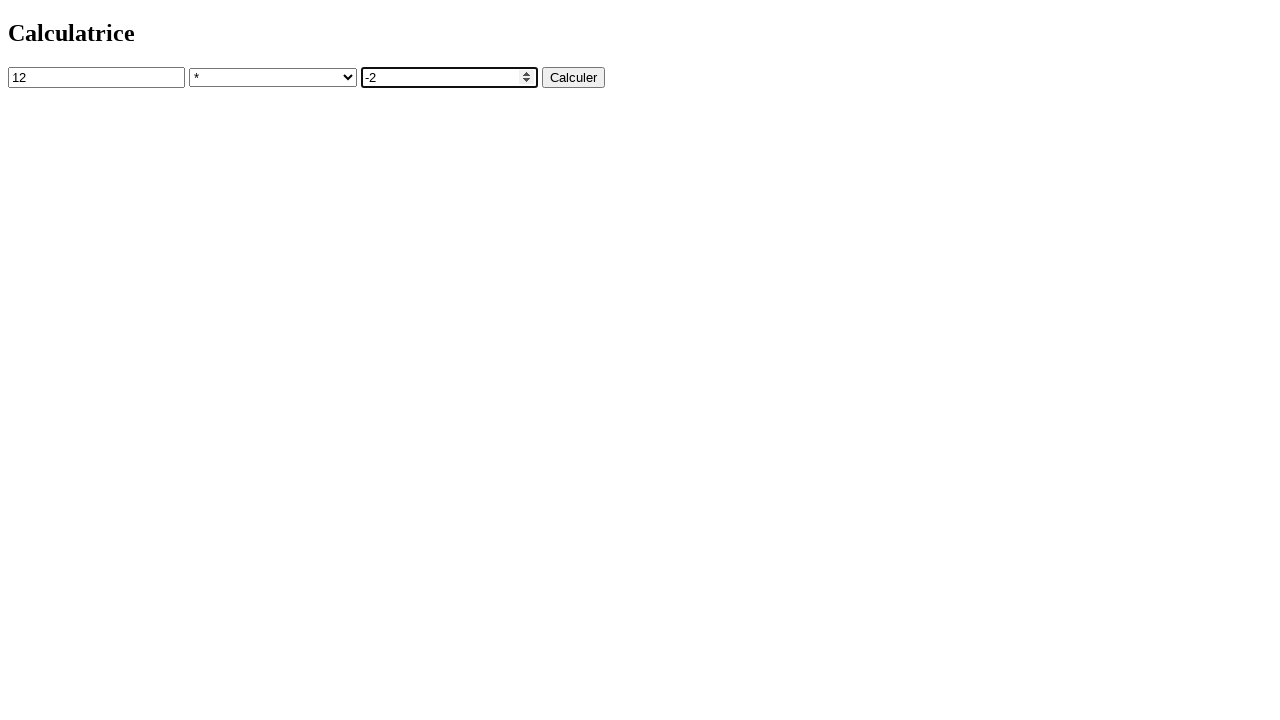

Clicked calculate button at (574, 77) on button
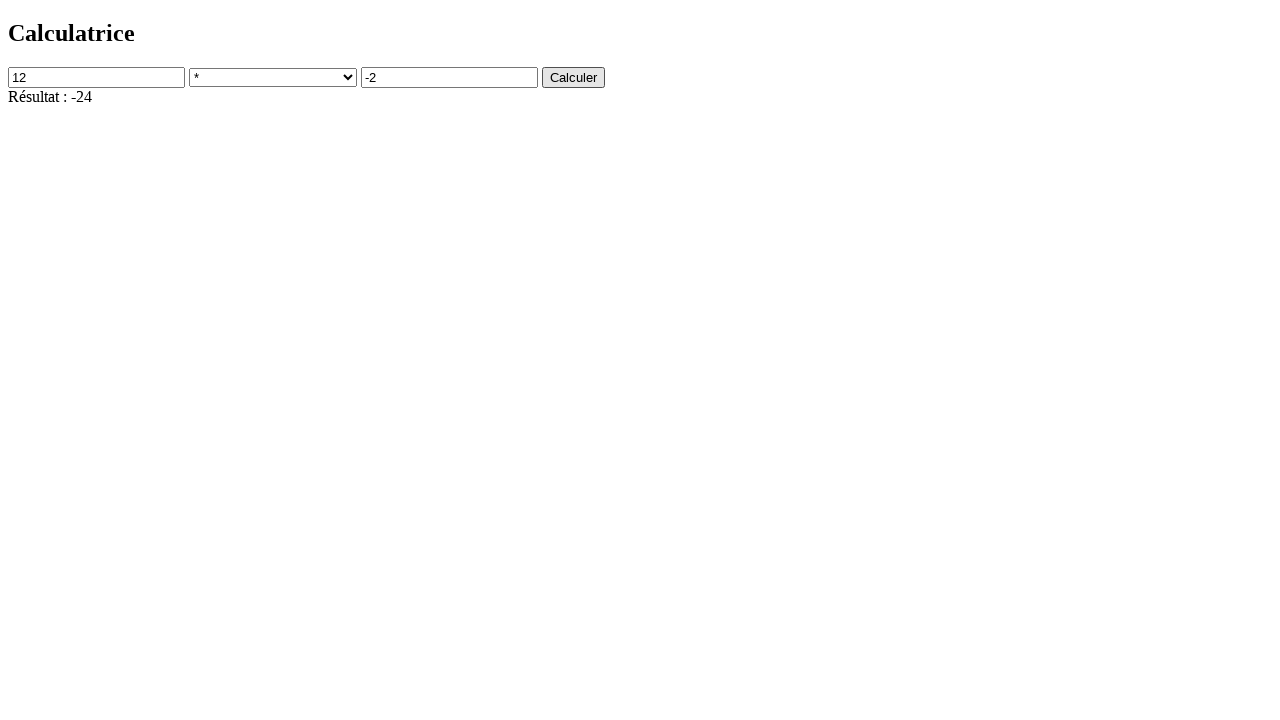

Result element loaded
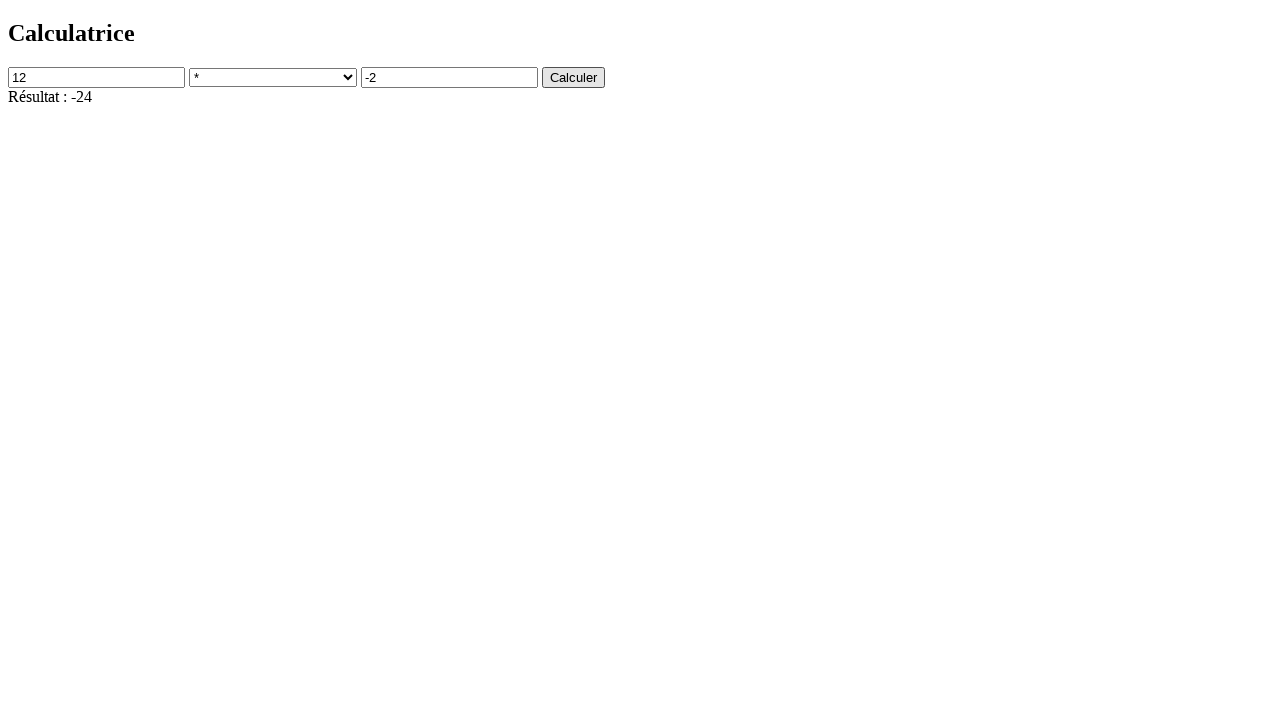

Verified result is -24 (12 * -2 = -24)
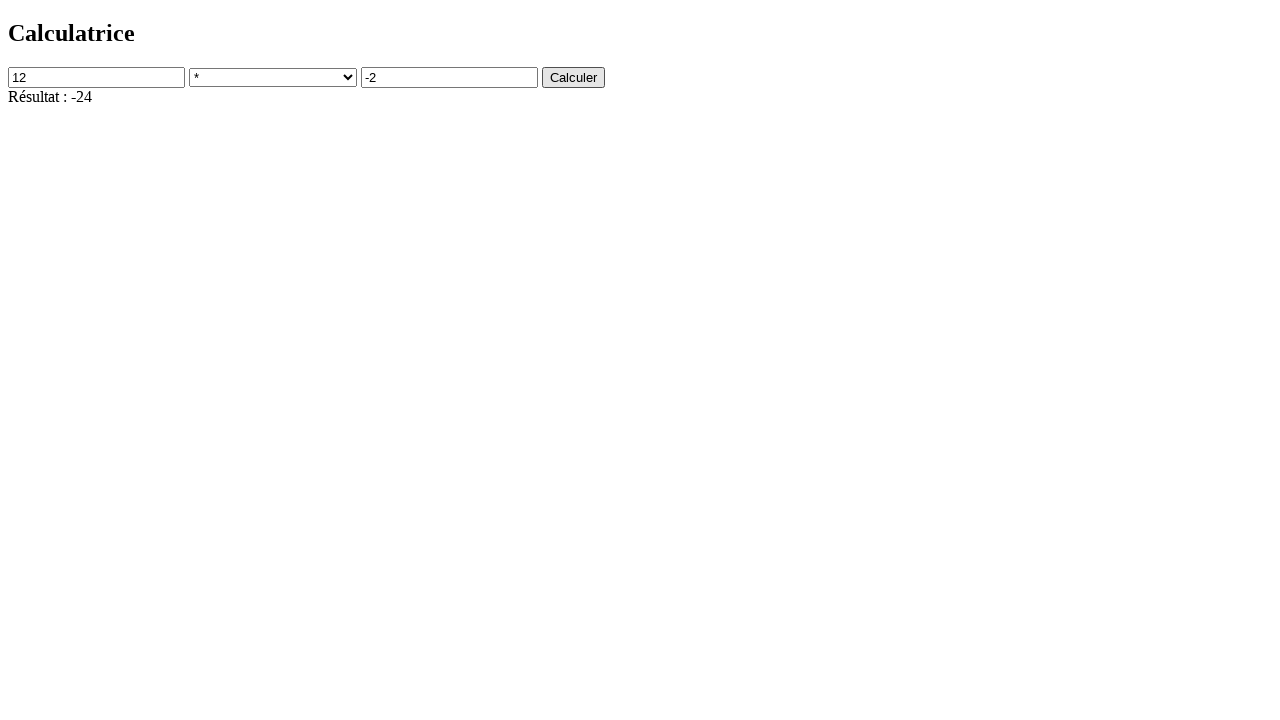

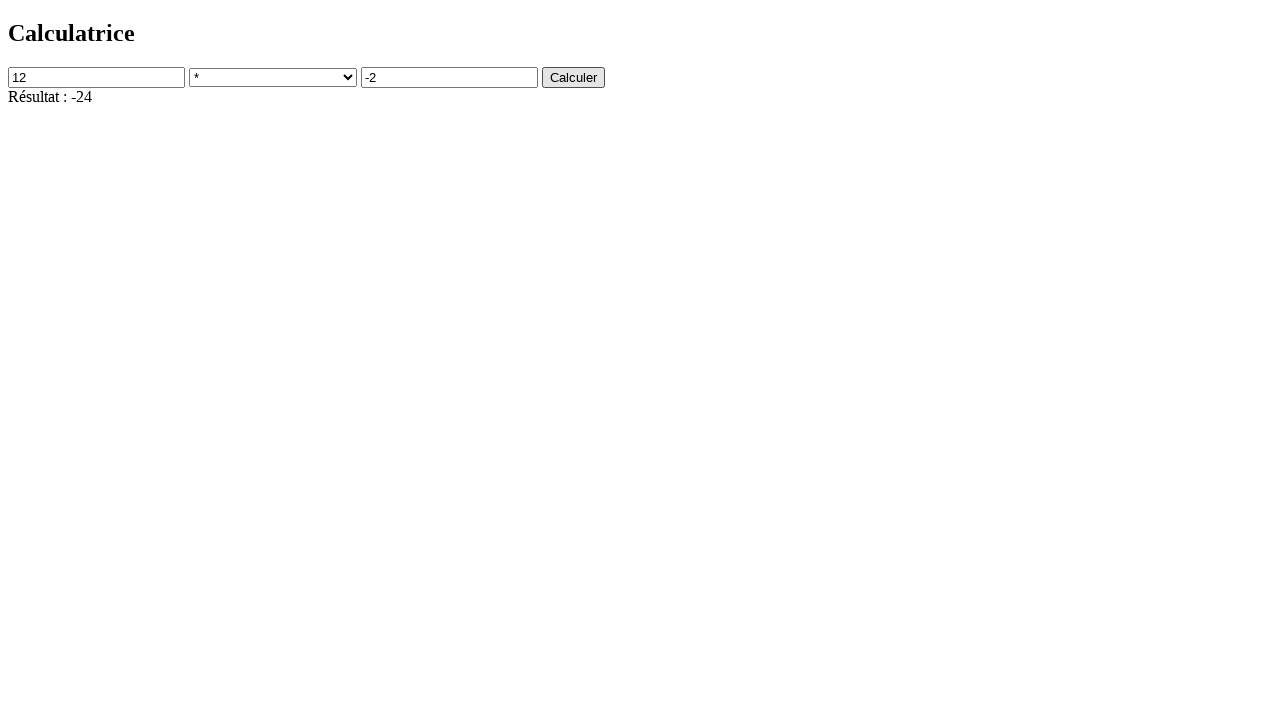